Creates a new paste on Pastebin by filling in text content, setting expiration time to 10 minutes, and adding a title

Starting URL: https://pastebin.com/

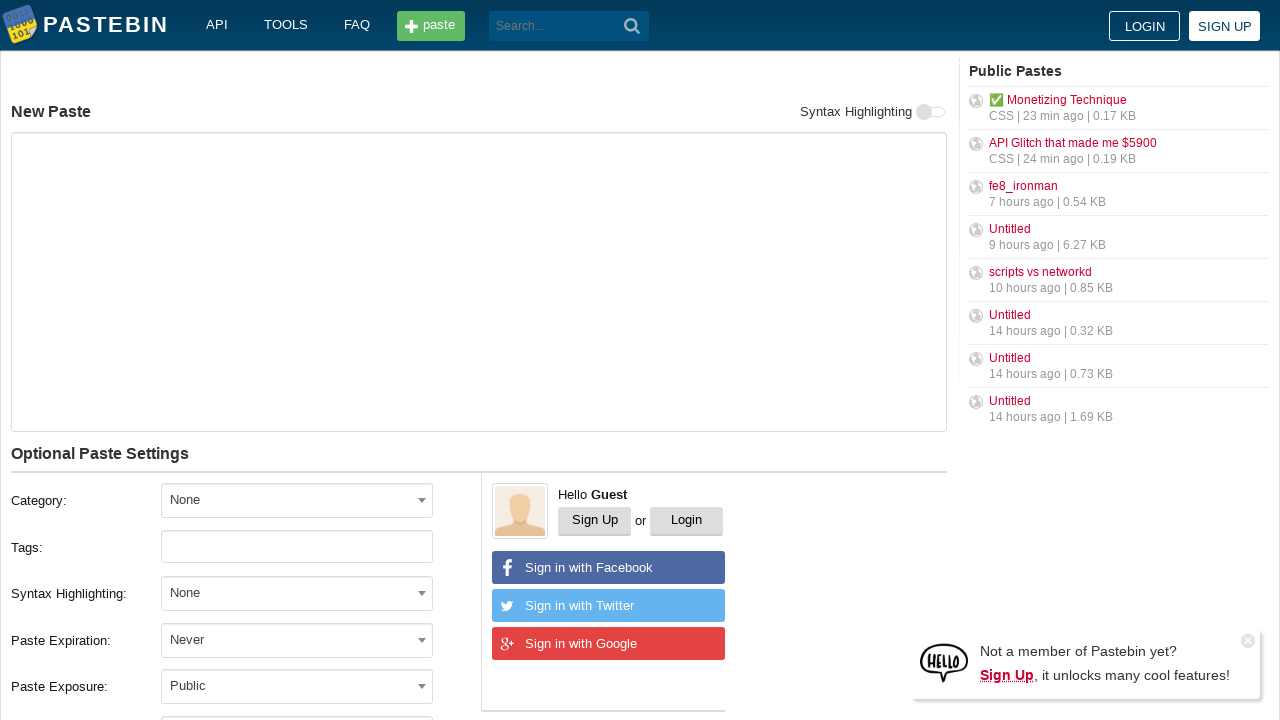

Paste form is ready
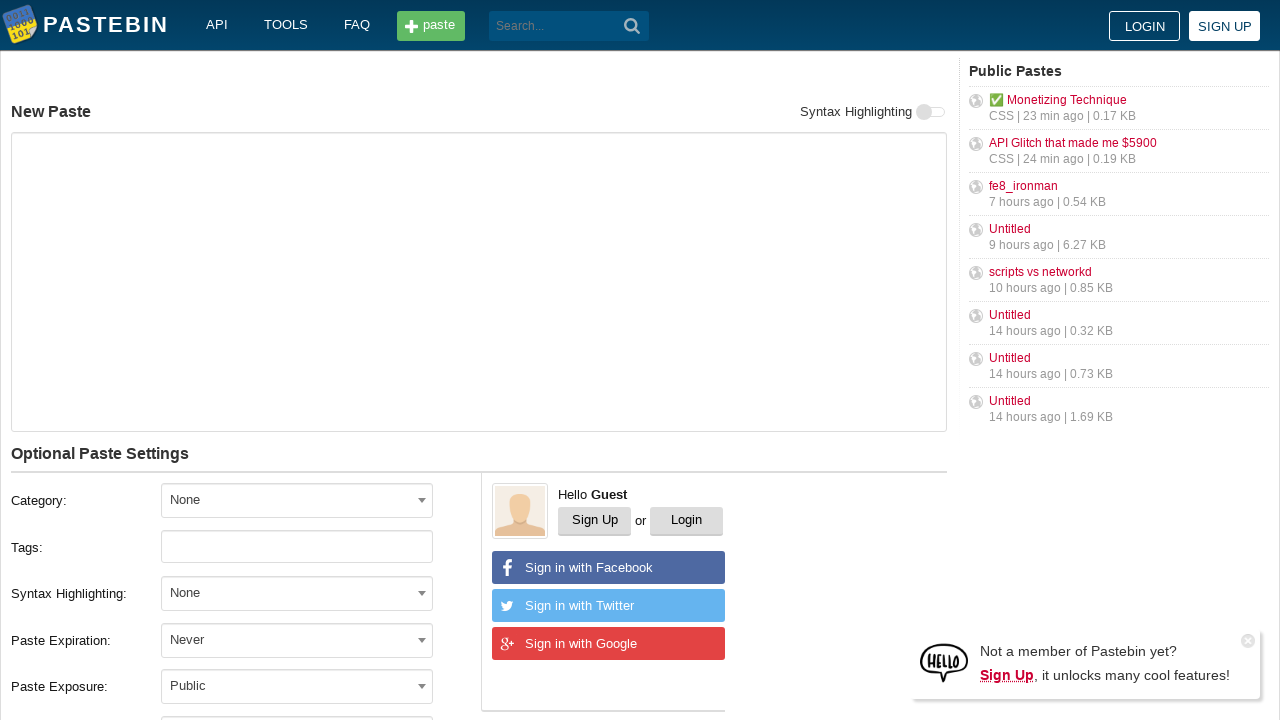

Filled paste content with 'Hello World! This is a test paste.' on #postform-text
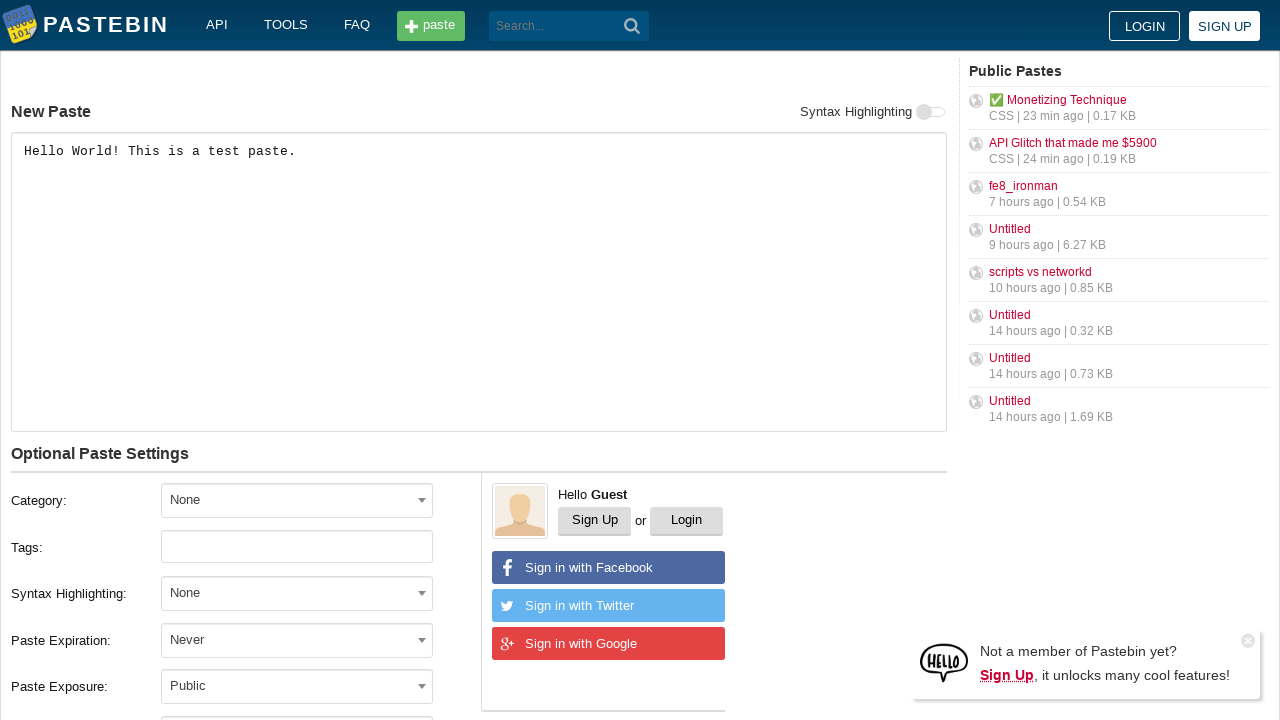

Clicked expiration dropdown at (297, 640) on #select2-postform-expiration-container
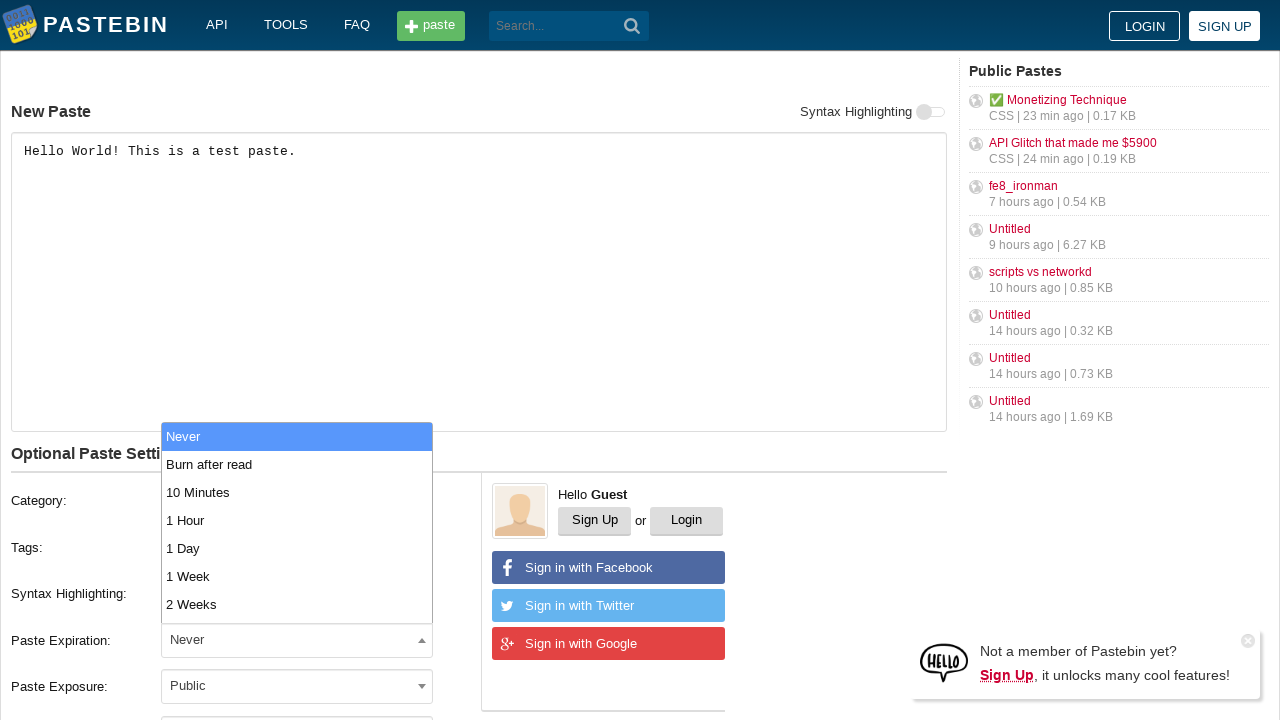

Selected '10 Minutes' expiration time at (297, 492) on xpath=//ul[@id='select2-postform-expiration-results']/li[text()='10 Minutes']
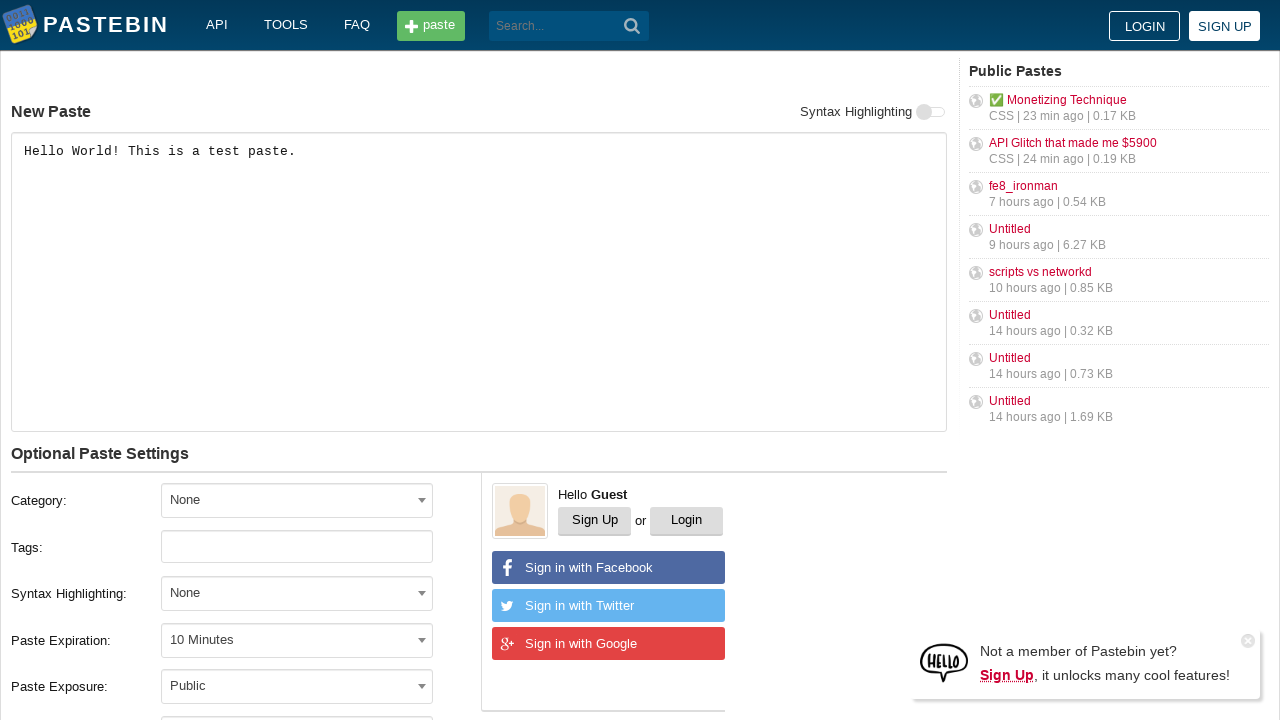

Filled paste title with 'Test Paste Title' on #postform-name
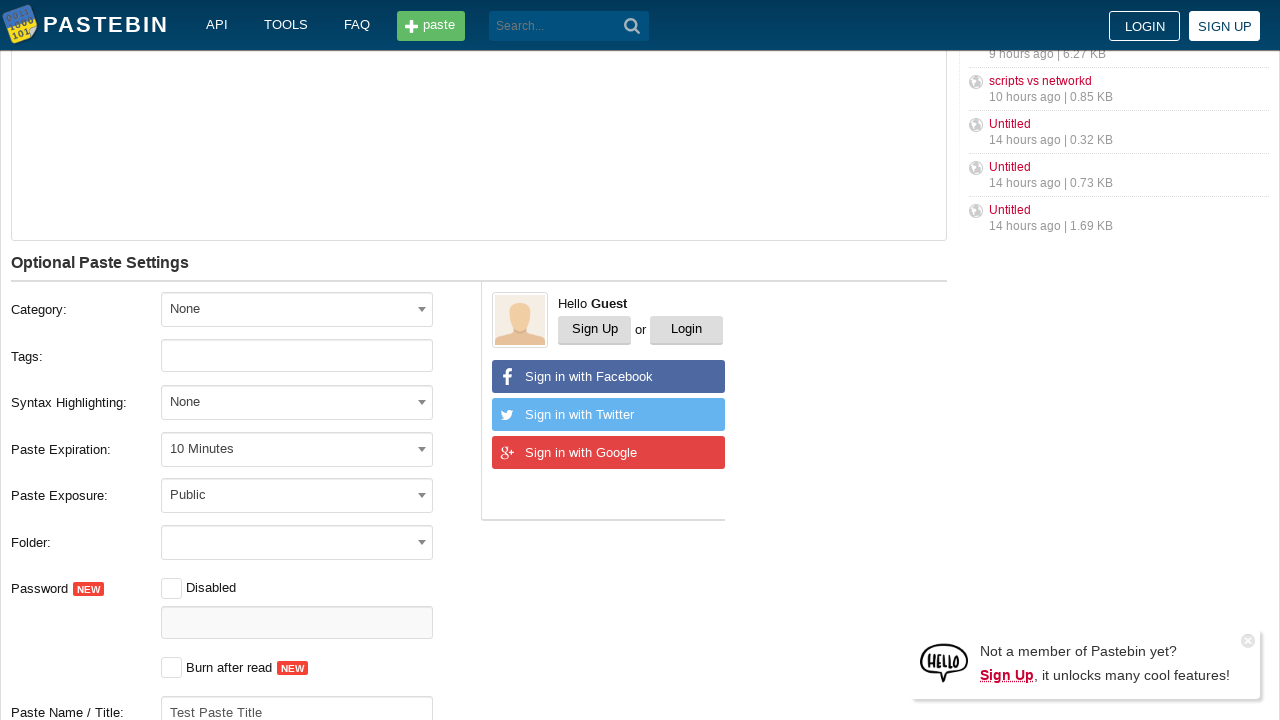

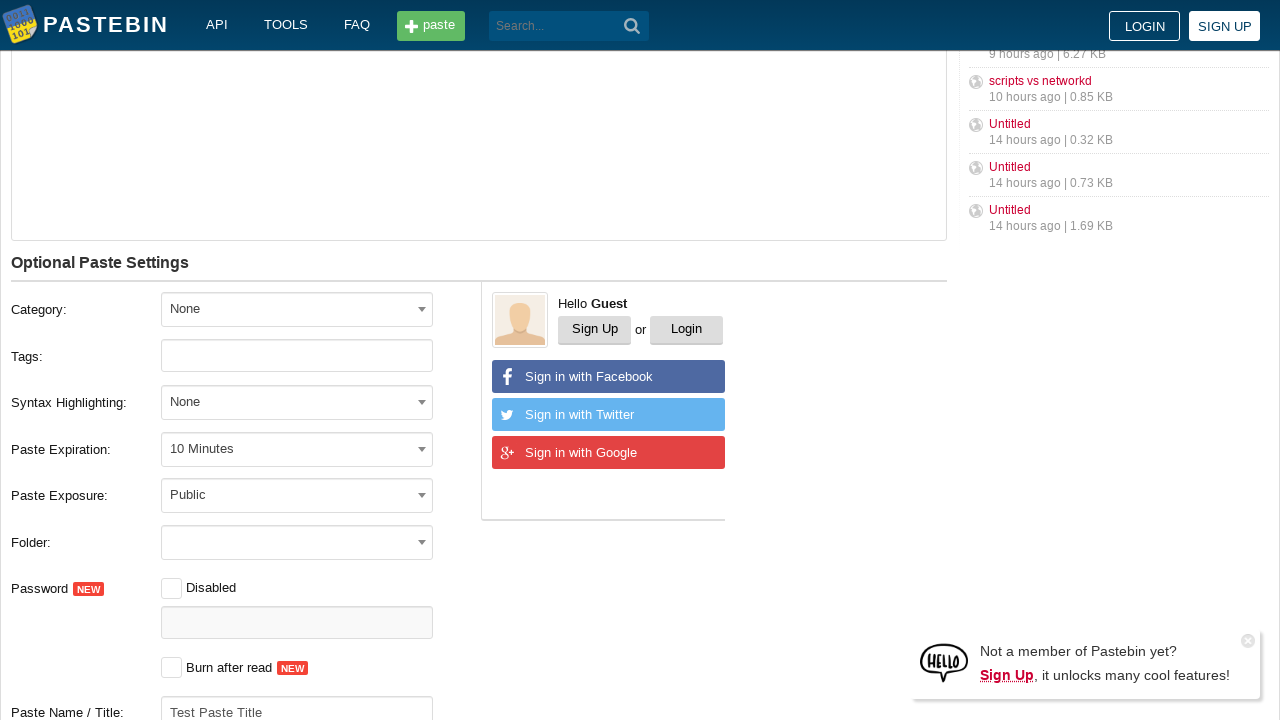